Navigates to the Team page and verifies the three author names are Oliver Schade, Gregor Scheithauer, and Stefan Scheler

Starting URL: http://www.99-bottles-of-beer.net/

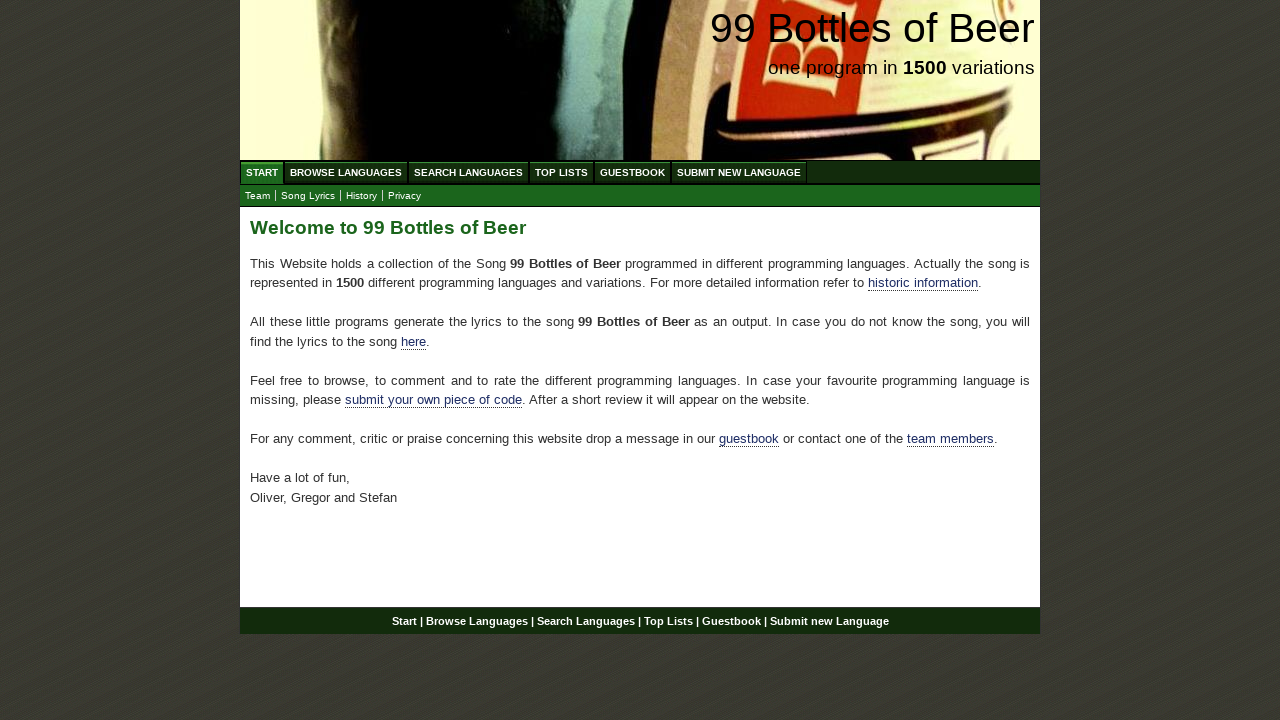

Clicked on the Team link at (258, 196) on xpath=//a[@href='team.html']
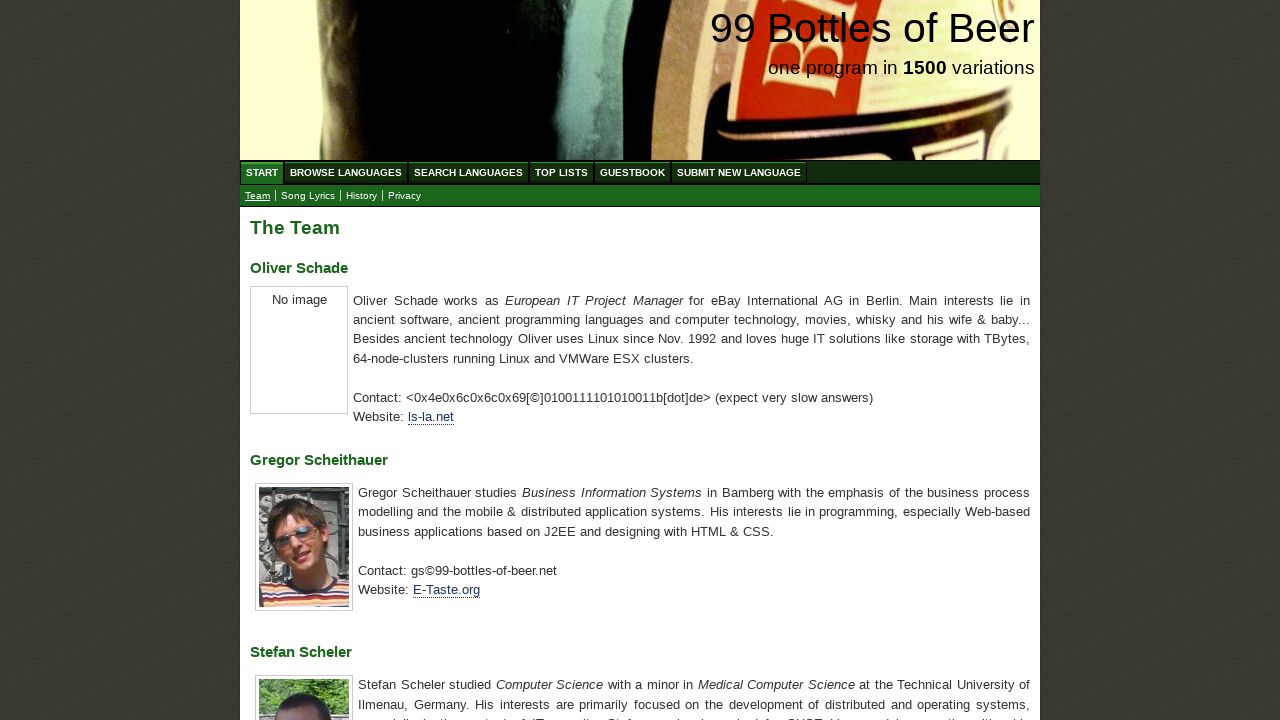

Waited for author name headings to load
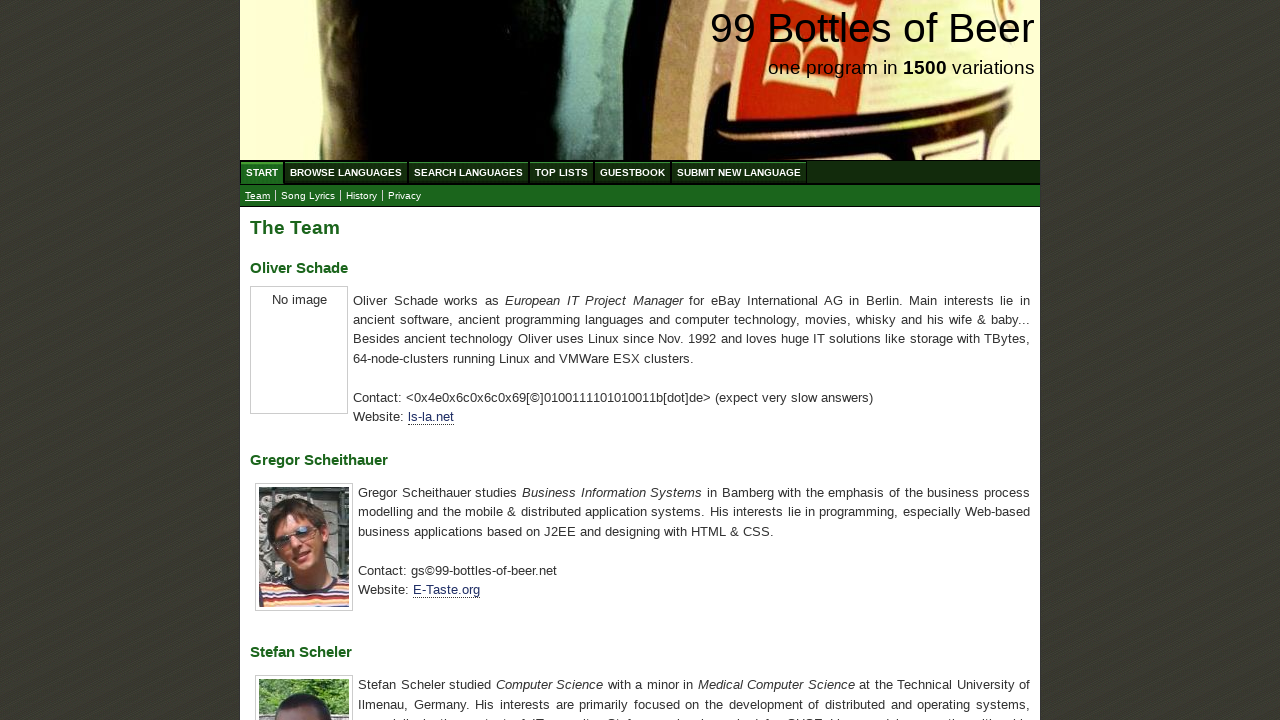

Retrieved all author name elements
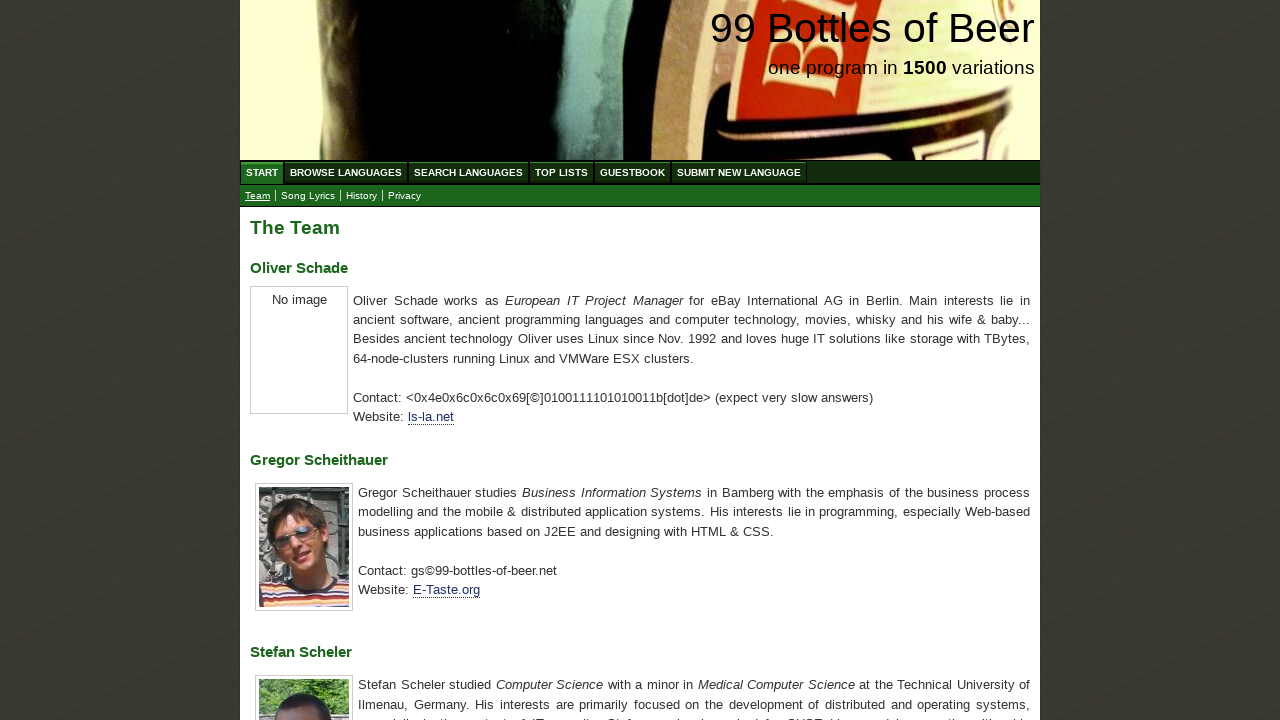

Extracted author names from elements
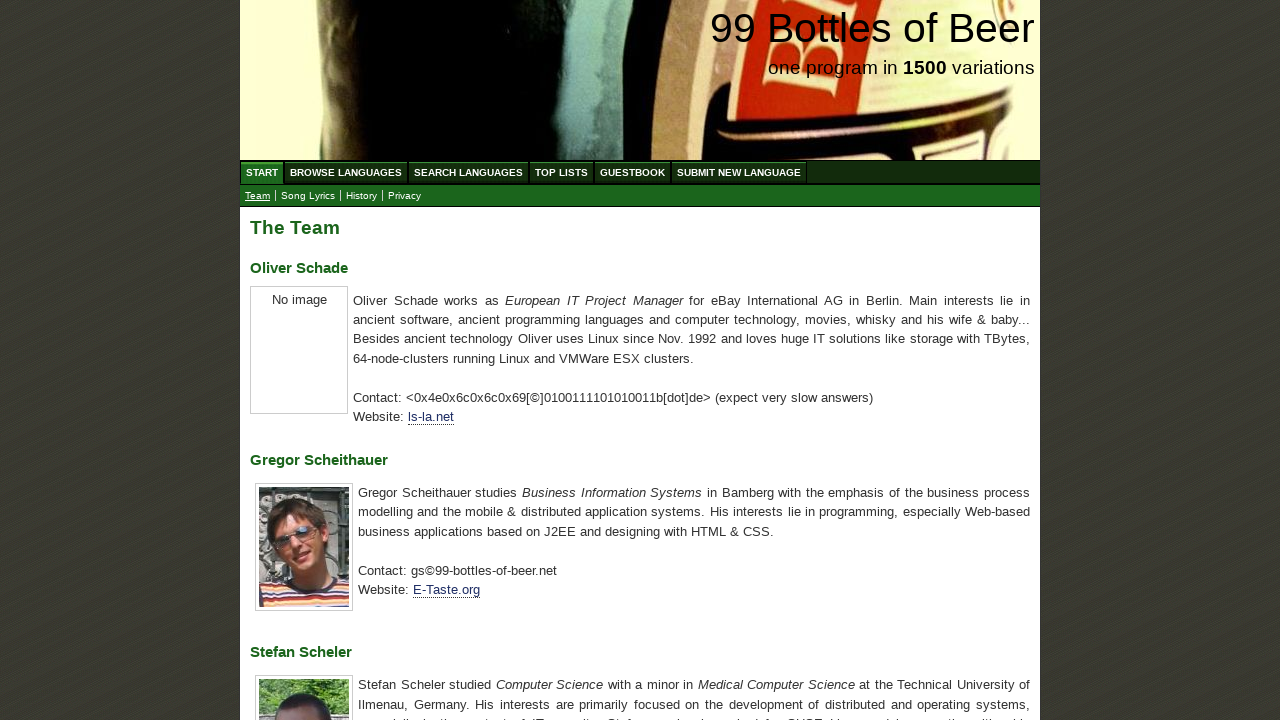

Verified author names are Oliver Schade, Gregor Scheithauer, and Stefan Scheler
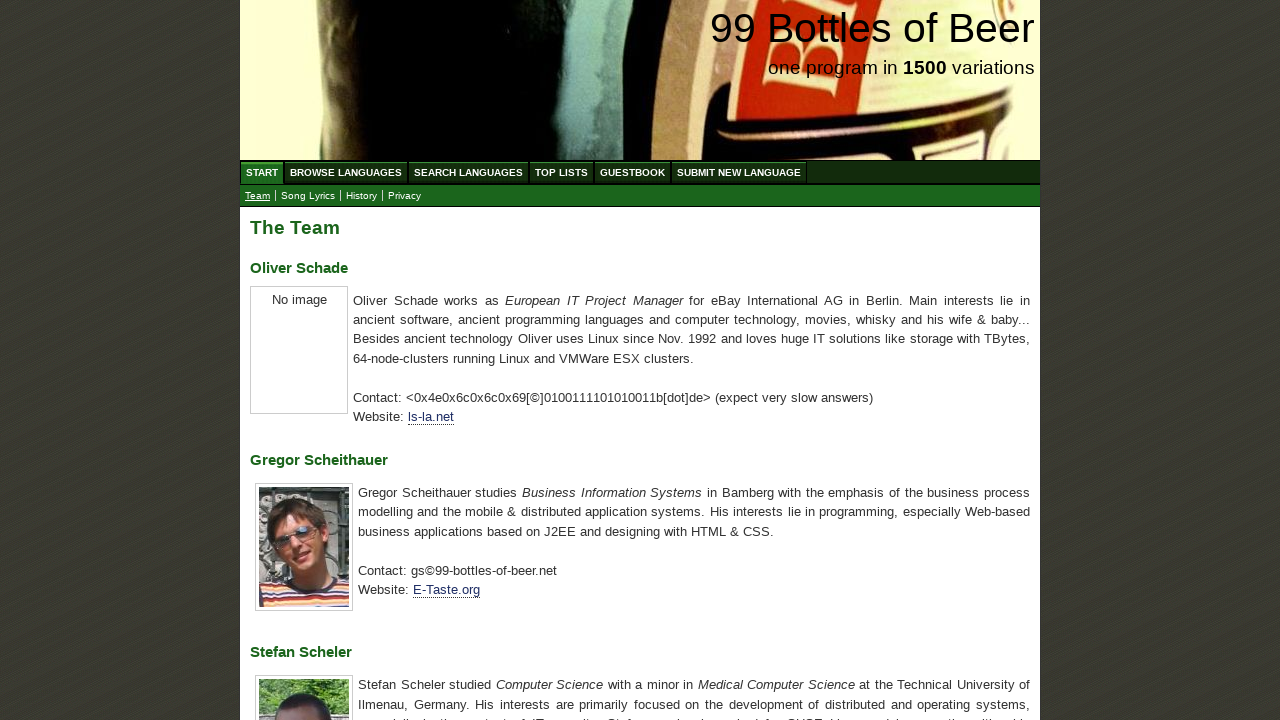

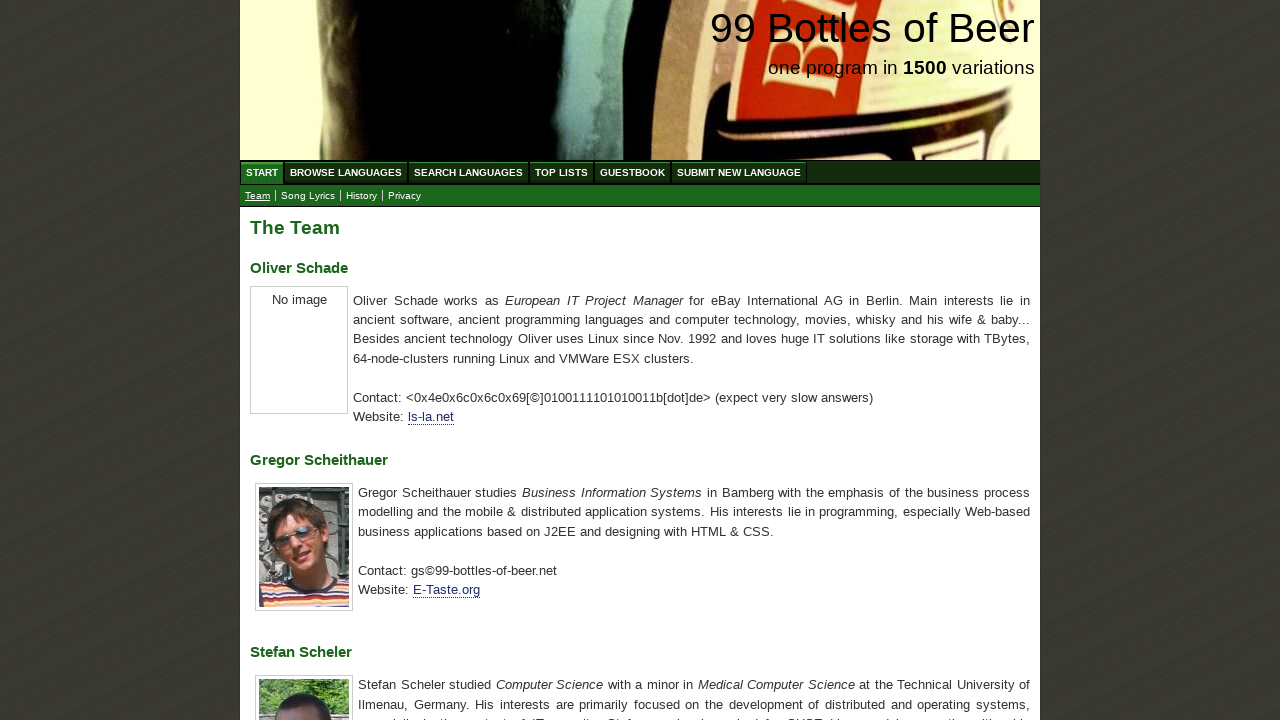